Tests OlaCabs corporate contact form by navigating to contact page and filling in contact details including name, email, country, company, and phone number

Starting URL: https://corporate.olacabs.com/#home

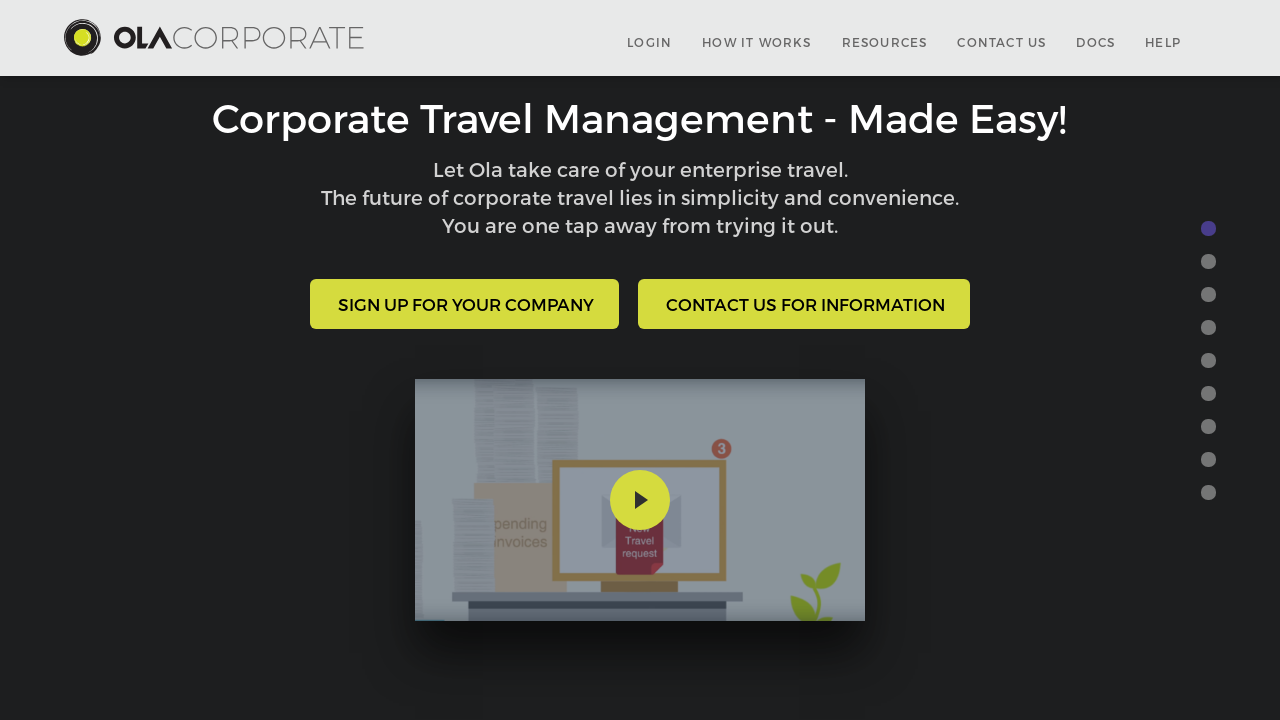

Clicked on Contact Us tab at (1002, 42) on #link-contact
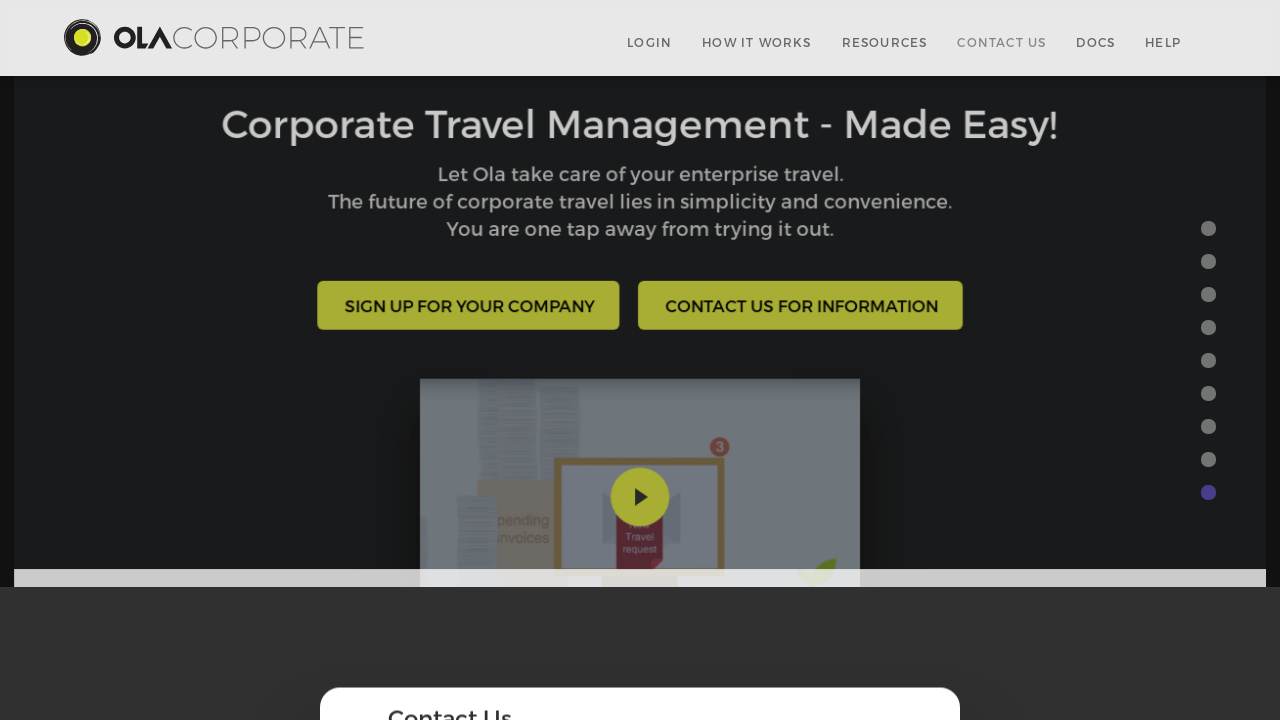

Waited for contact form to load
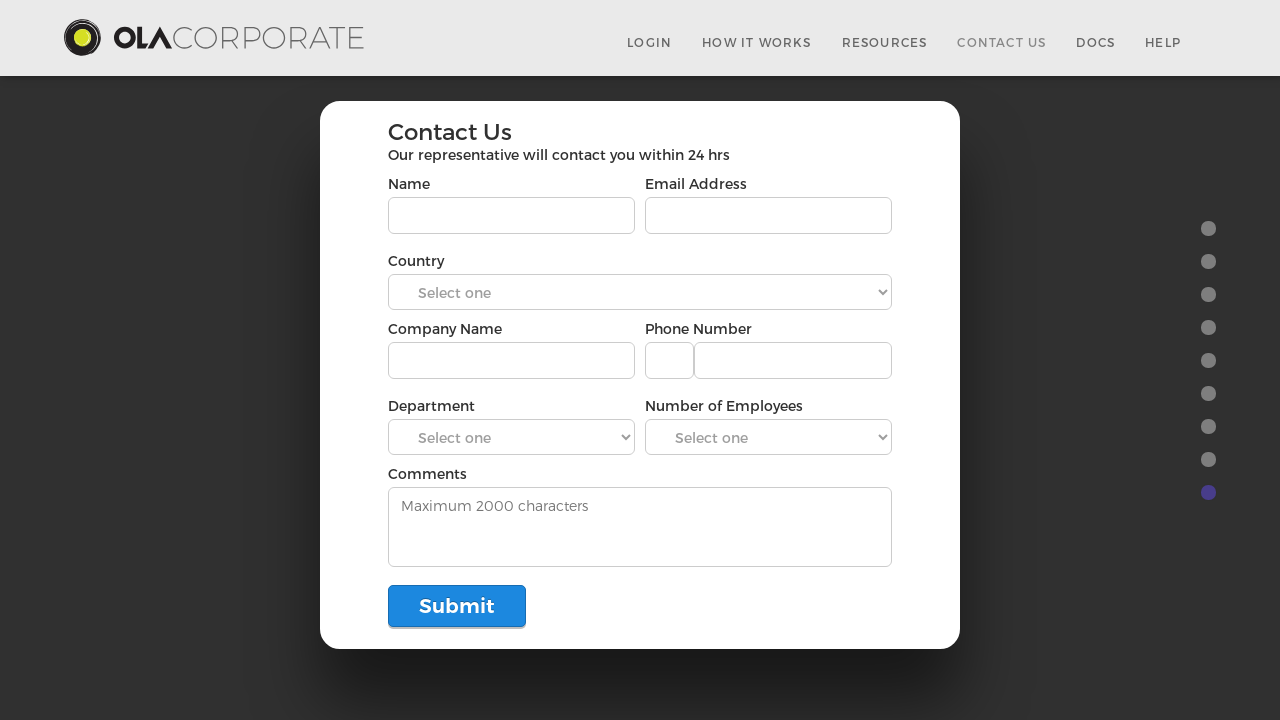

Filled name field with 'John Smith' on //input[@name='name' and @id='email43']
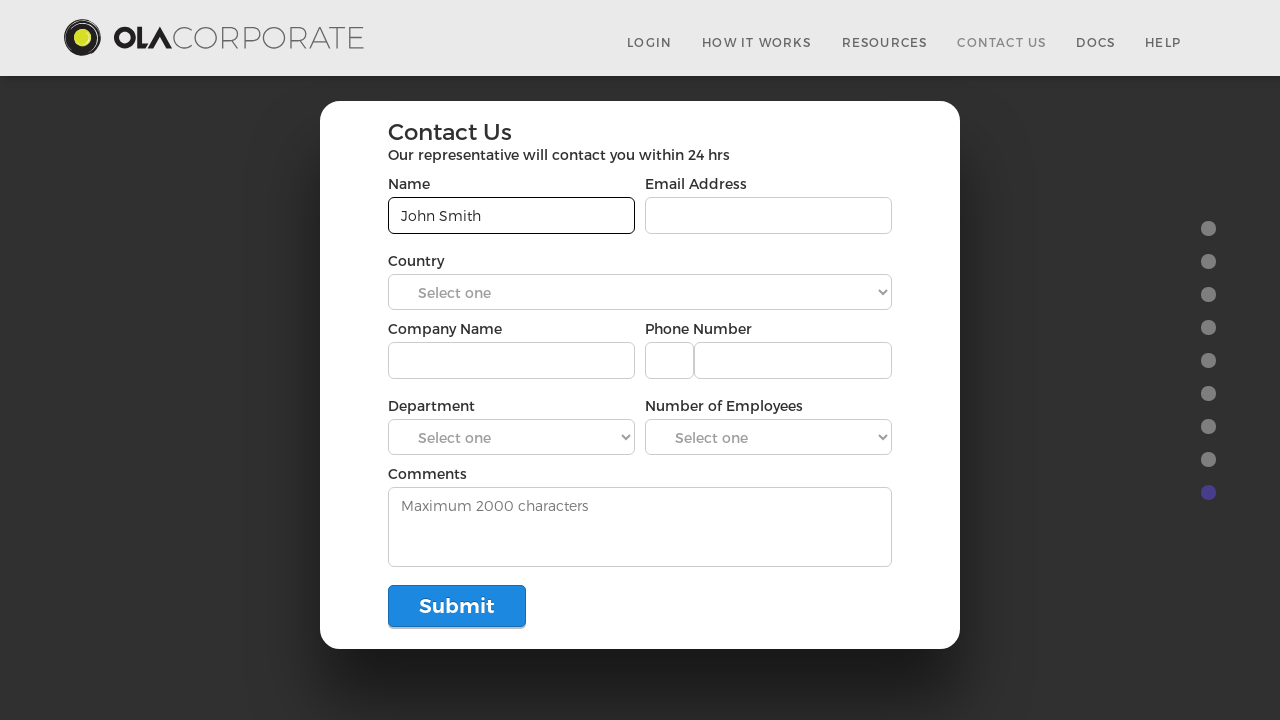

Filled email field with 'john.smith@testcompany.com' on input[name='email']
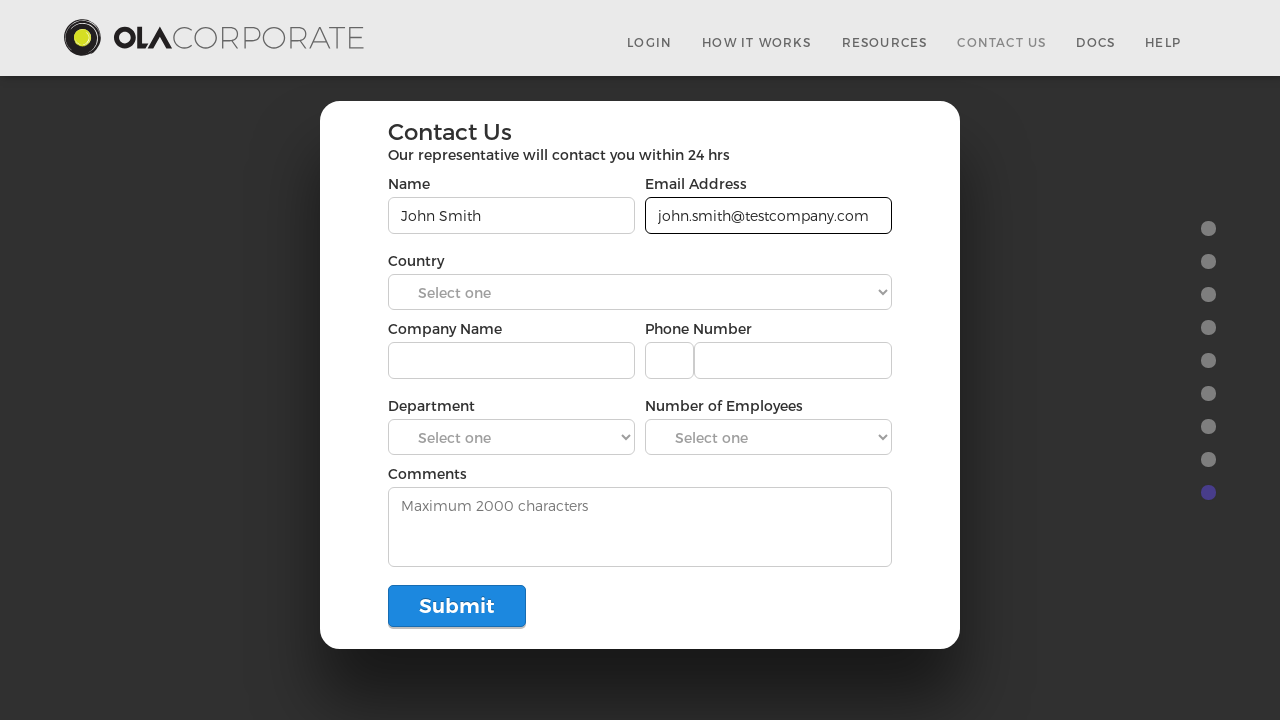

Selected 'INDIA' from country dropdown on //form[@name='contactForm']//select[@id='country']
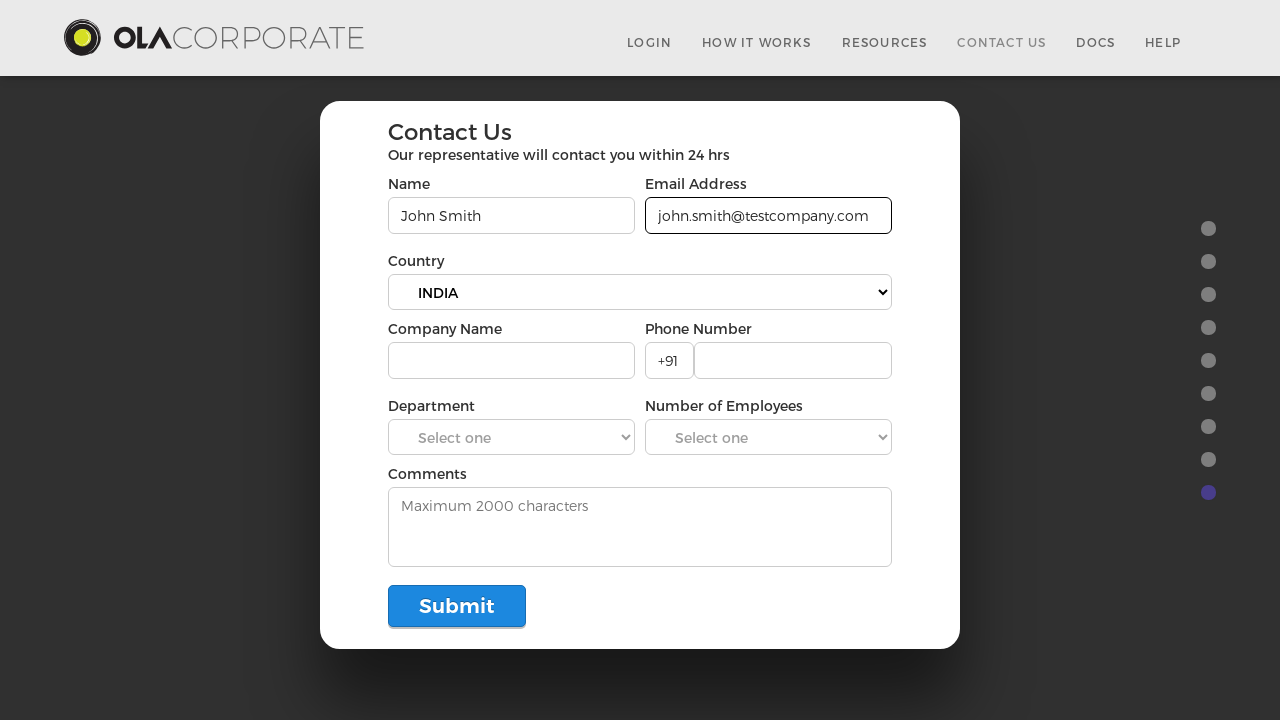

Filled company field with 'Test Corporation Ltd' on input[name='corporate_name']
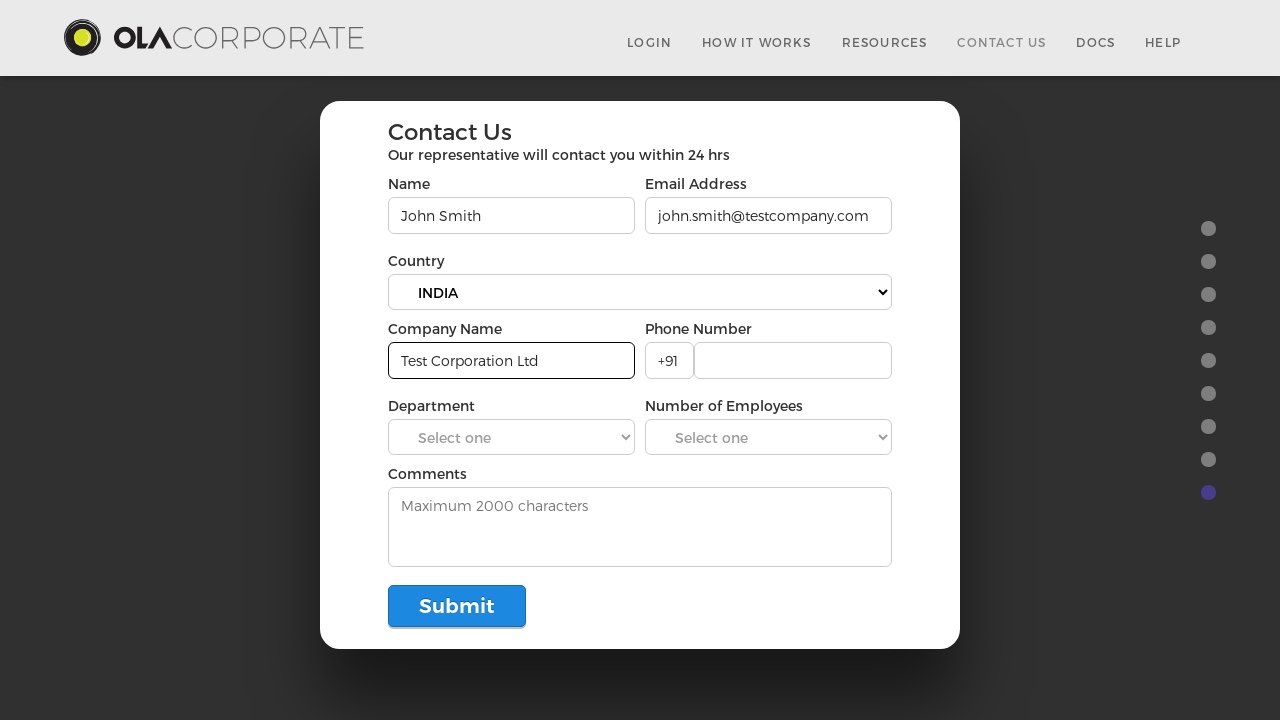

Filled phone number field with '+91-9876543210' on input[name='phone_no']
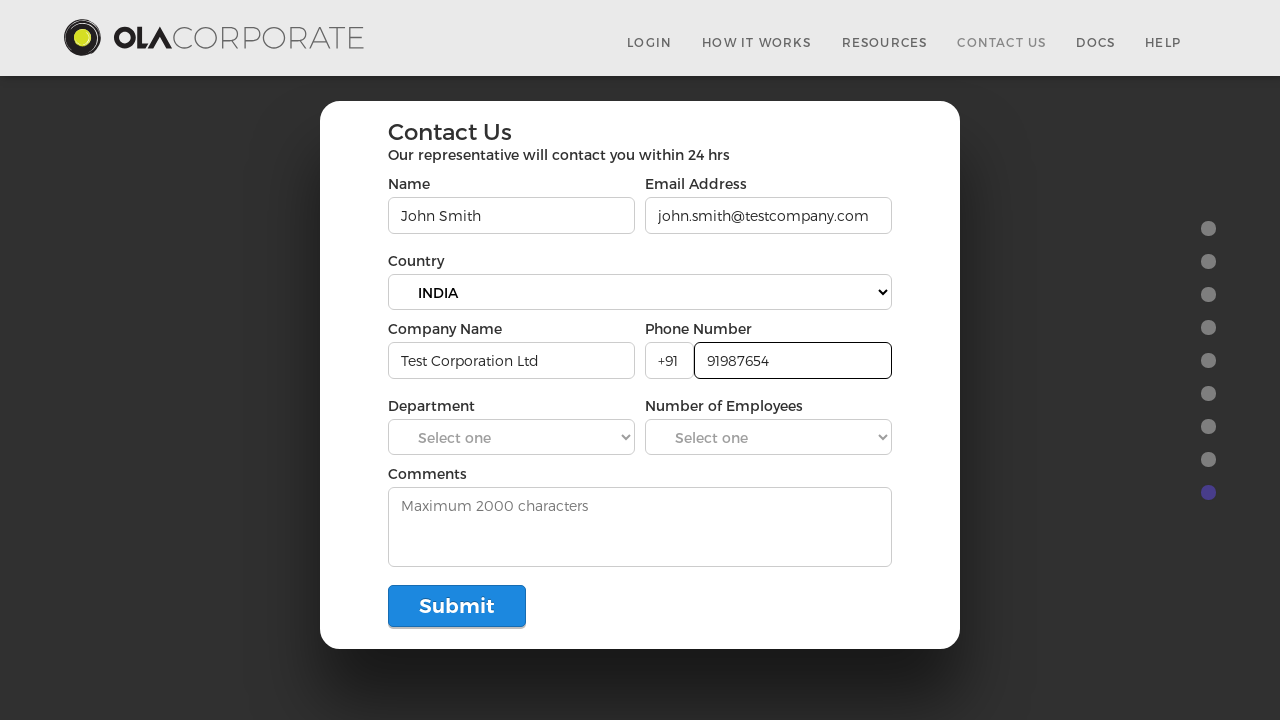

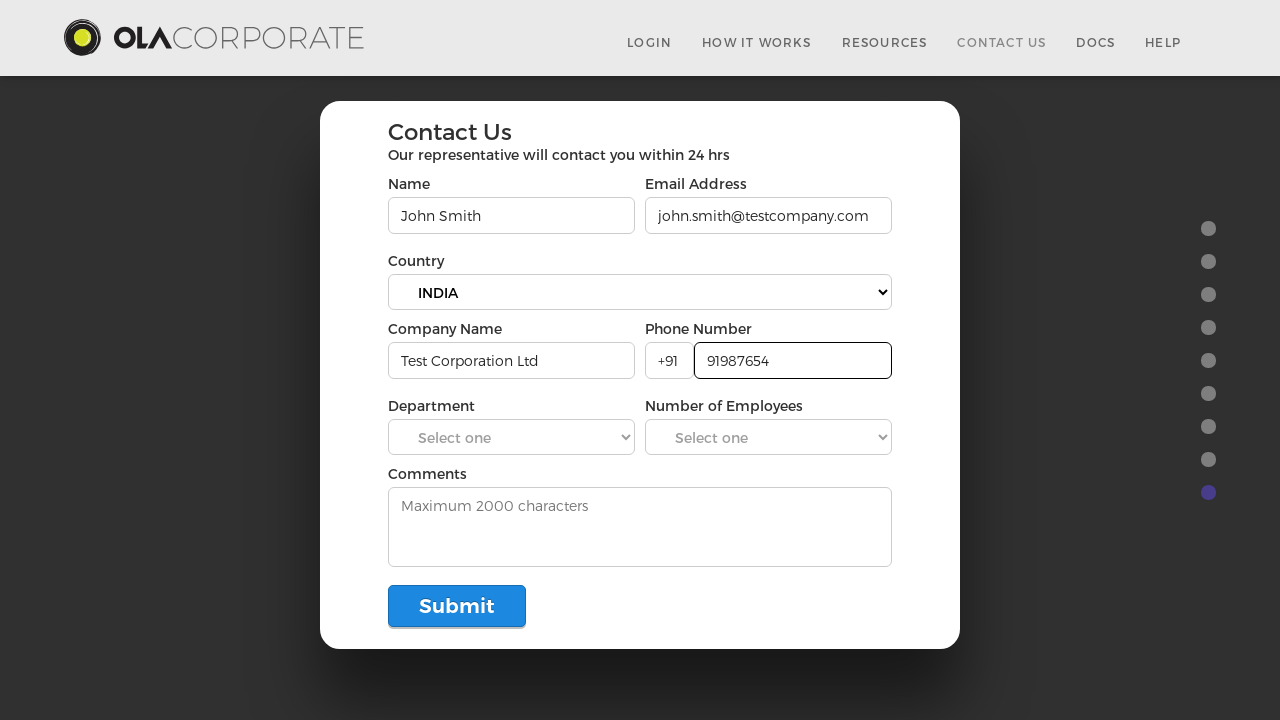